Verifies the initial state of form elements on a practice automation form, checking that the first name field is enabled and editable, the sports checkbox is visible and unchecked, and the submit button is visible.

Starting URL: https://demoqa.com/automation-practice-form

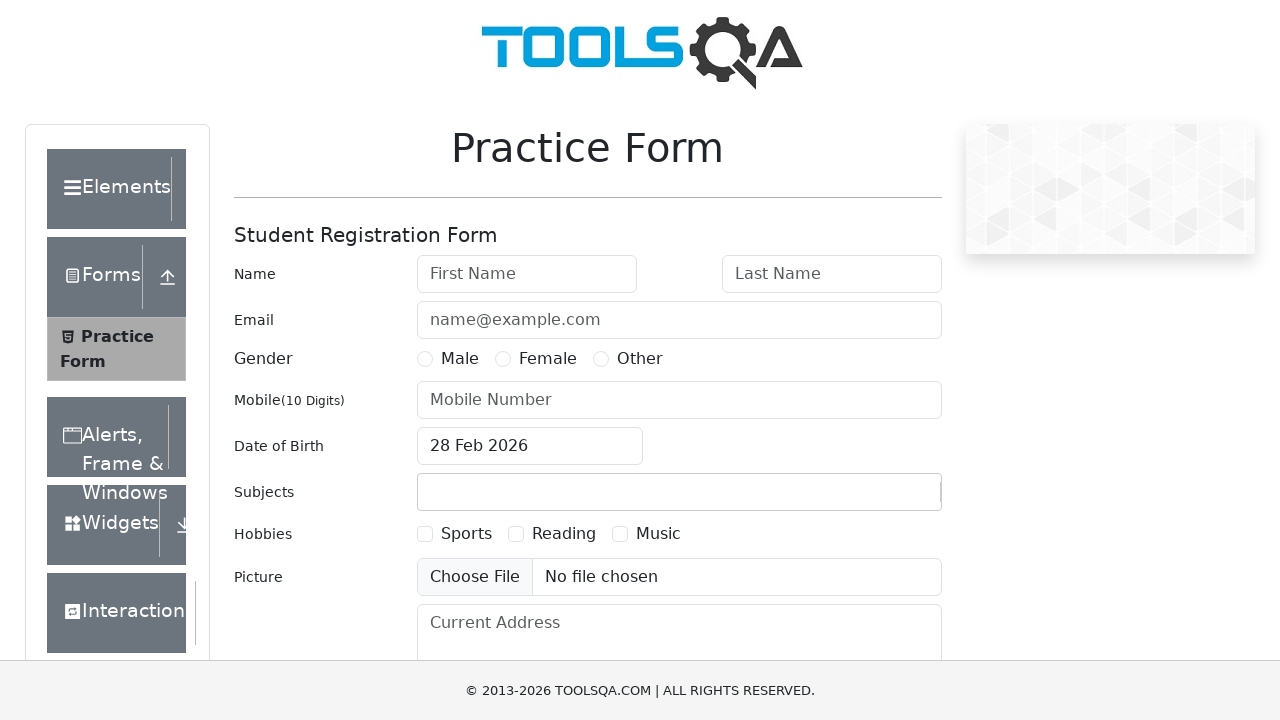

Waited for first name field to load
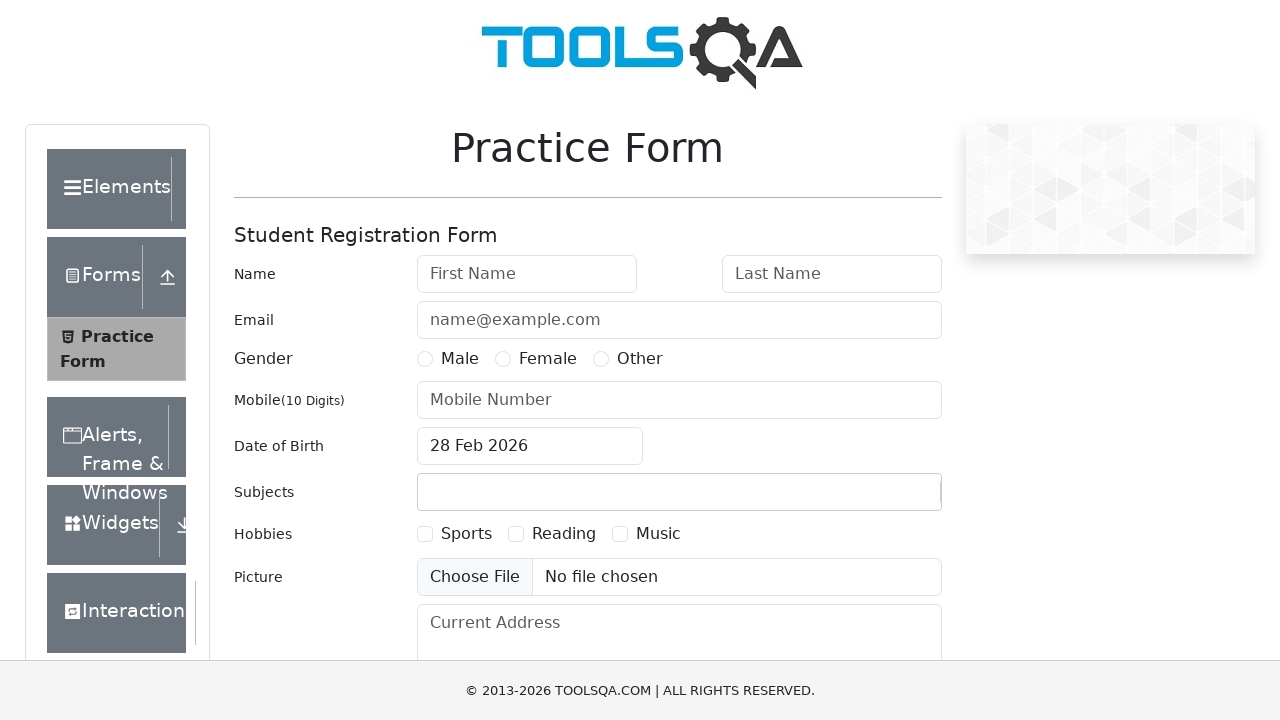

Located first name field element
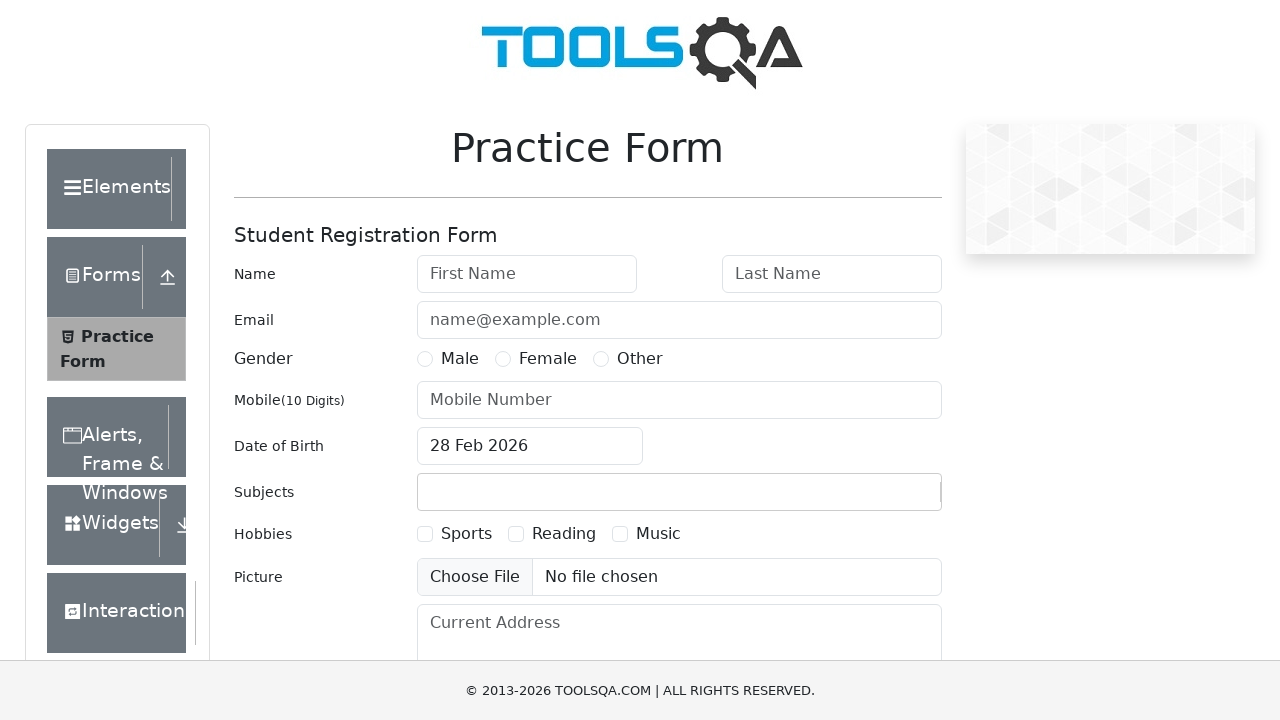

Verified first name field is enabled
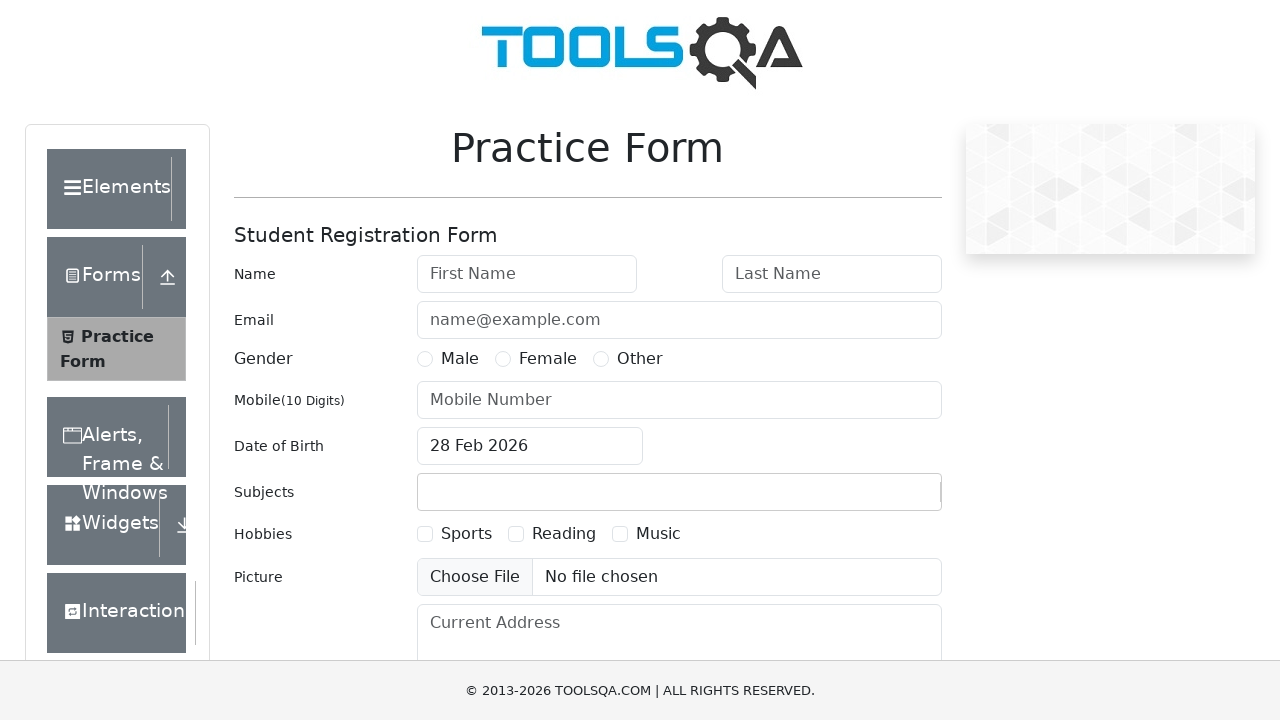

Verified first name field is editable
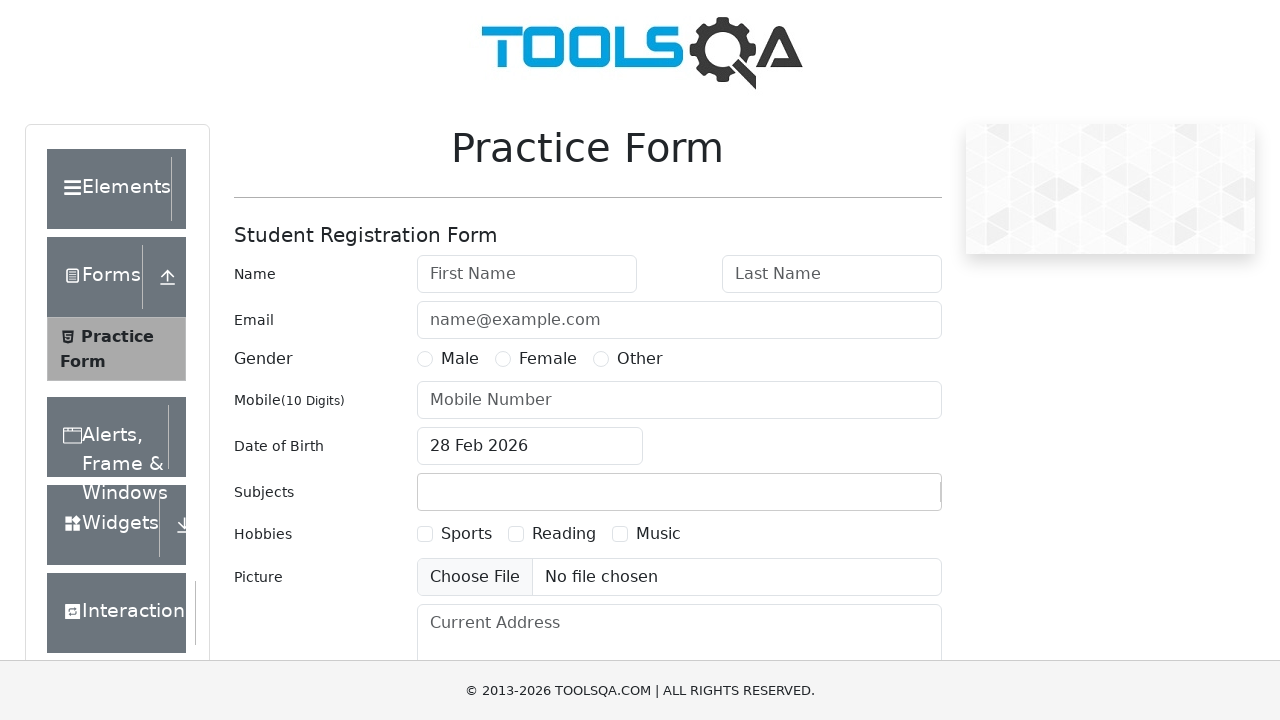

Located sports checkbox element
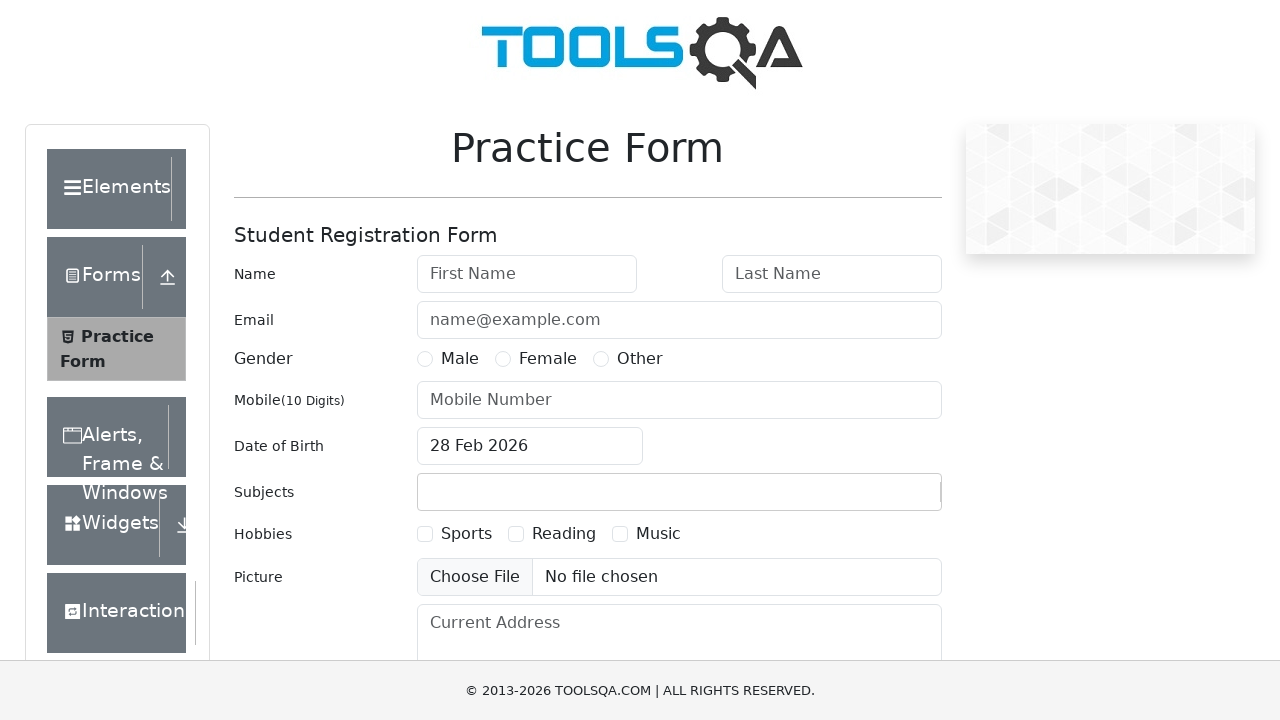

Verified sports checkbox is visible
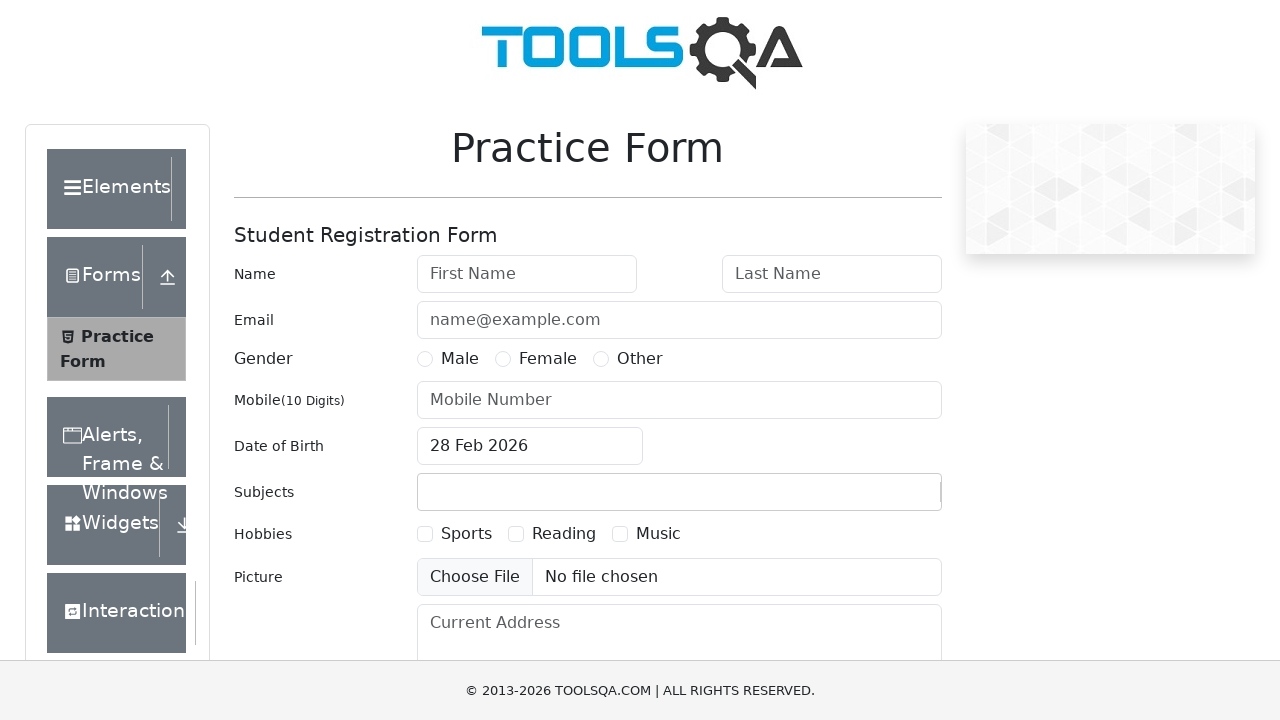

Verified sports checkbox is unchecked initially
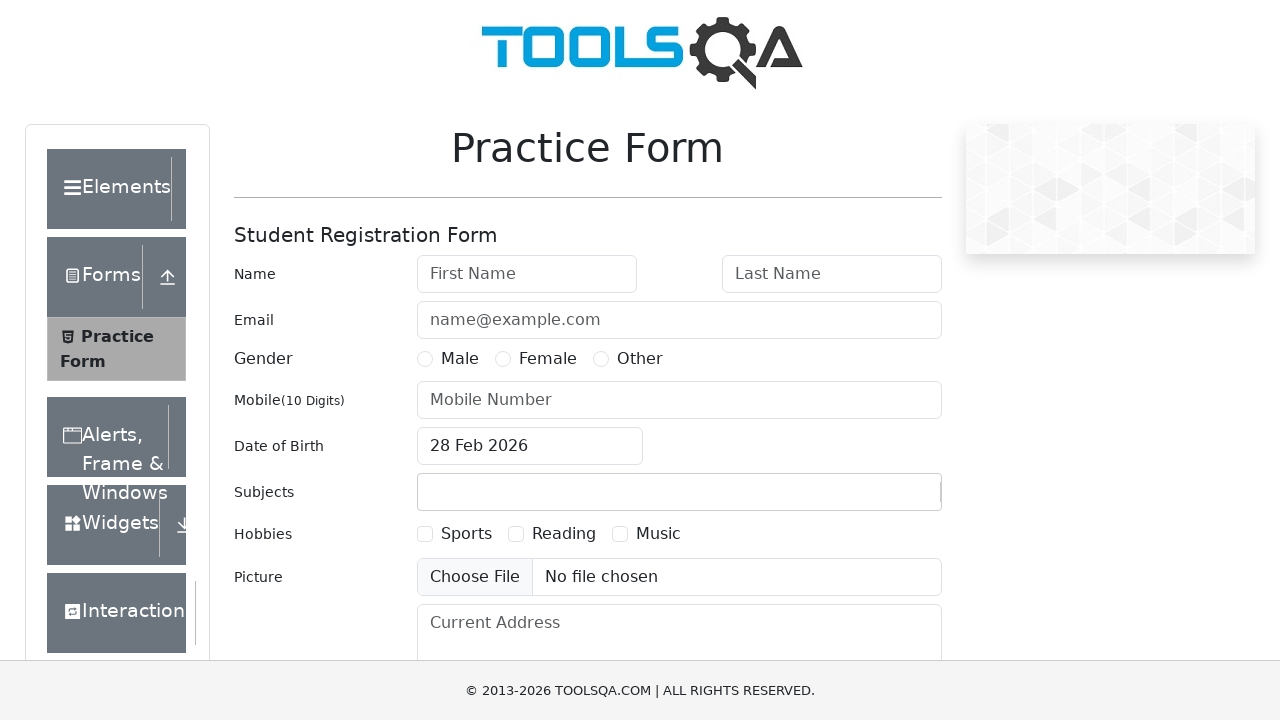

Located submit button element
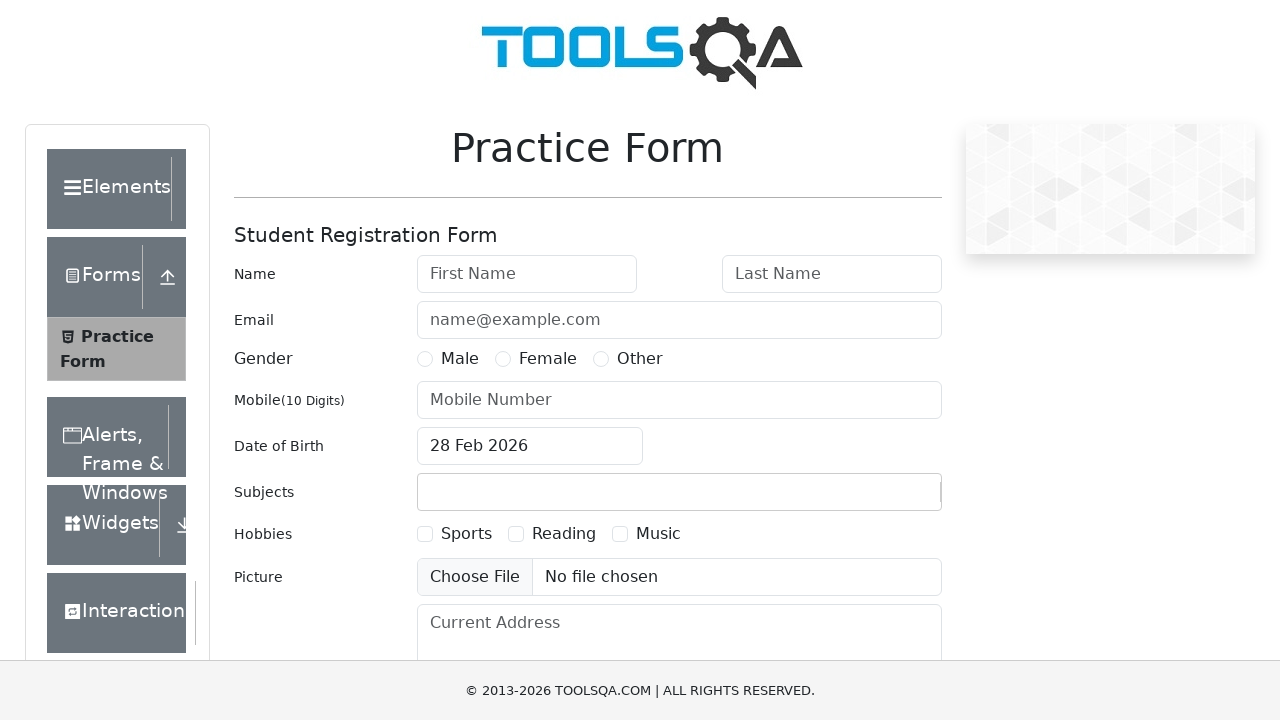

Verified submit button is visible
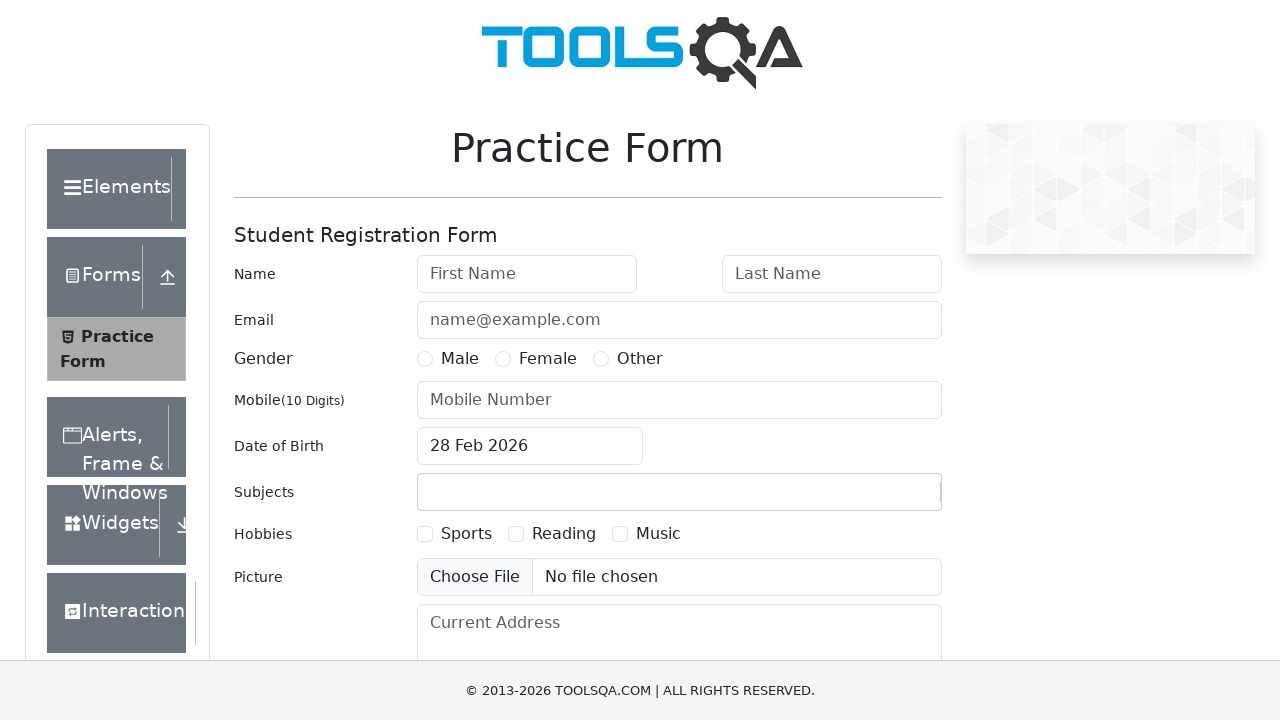

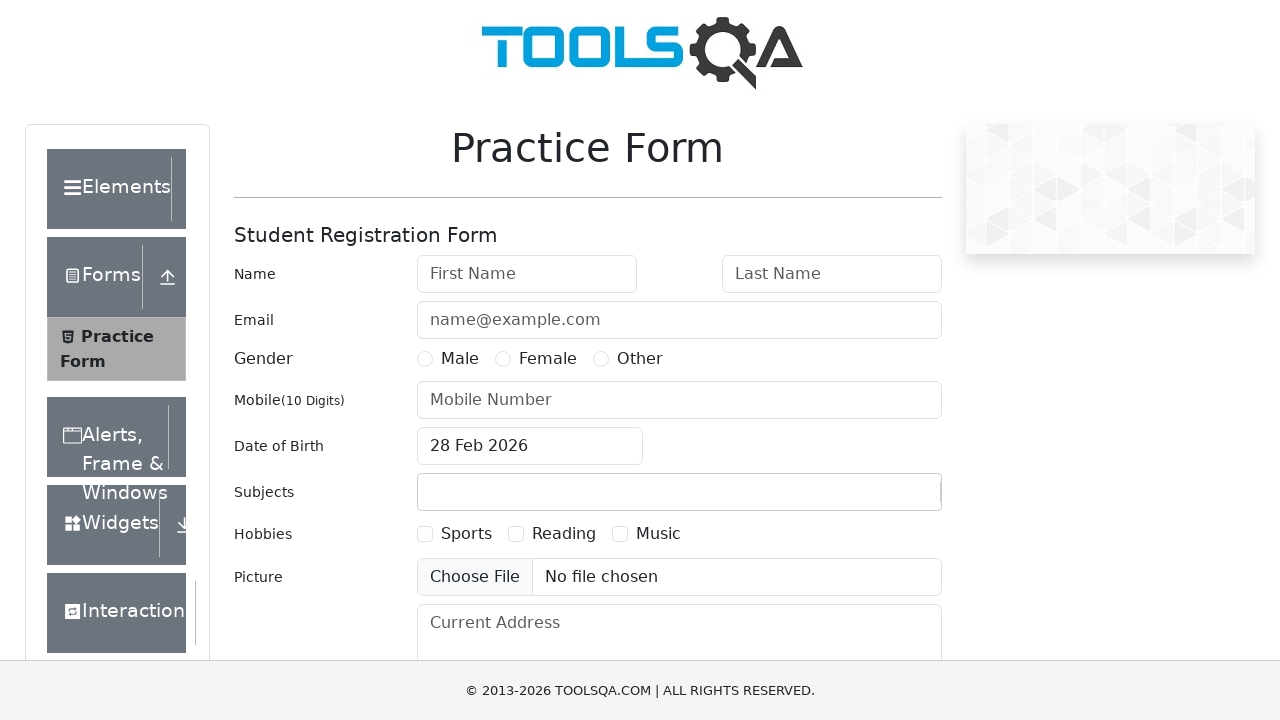